Navigates to Rahul Shetty Academy website and retrieves the page title to verify the page loads correctly

Starting URL: https://rahulshettyacademy.com

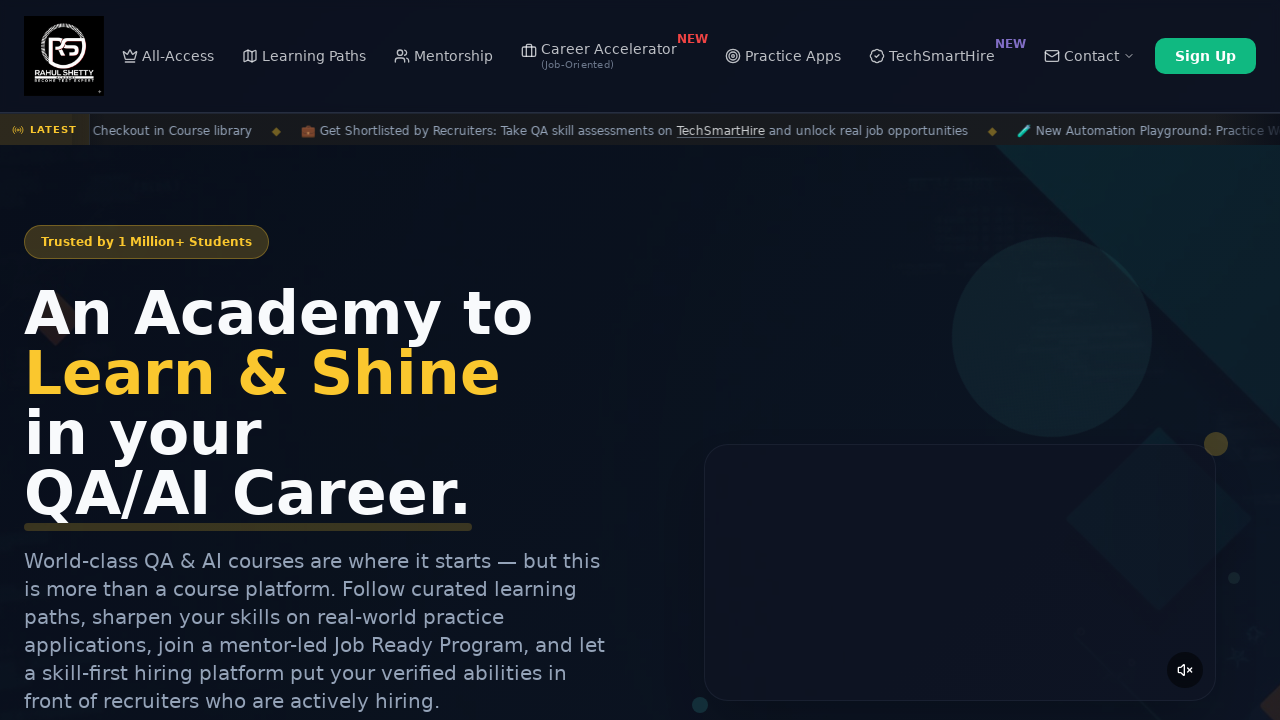

Waited for page DOM to be fully loaded
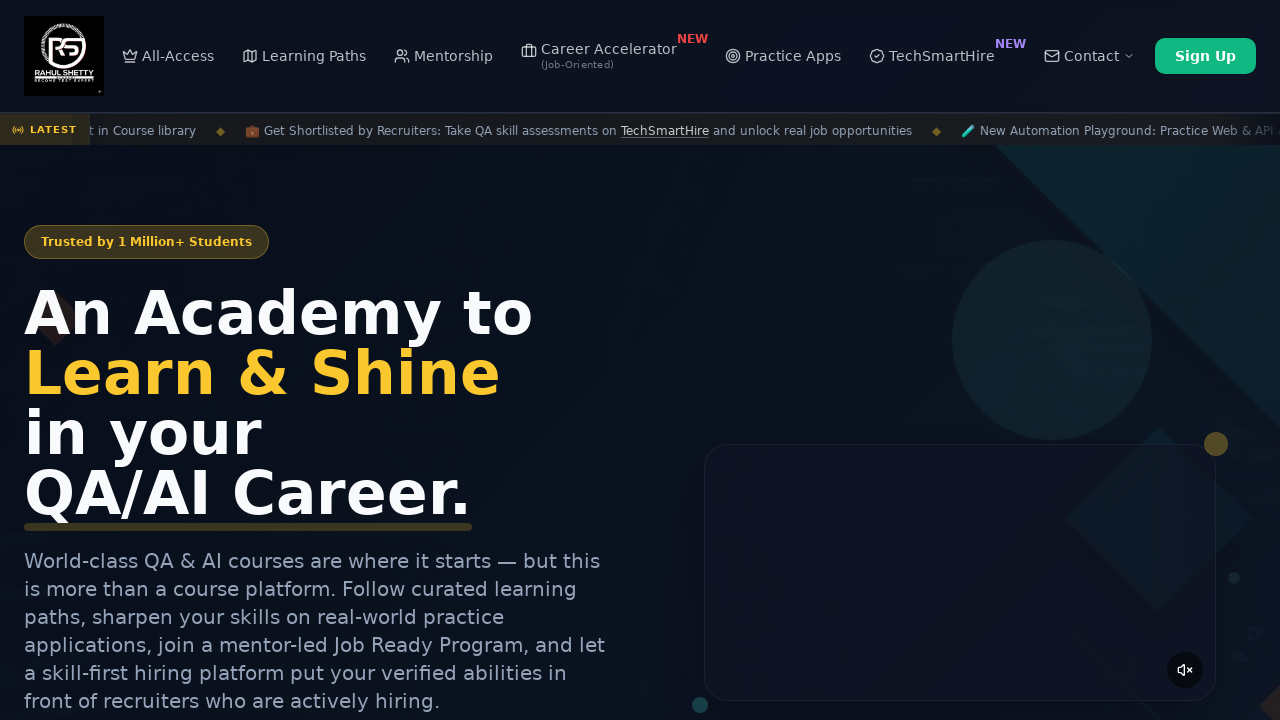

Retrieved page title: Rahul Shetty Academy | QA Automation, Playwright, AI Testing & Online Training
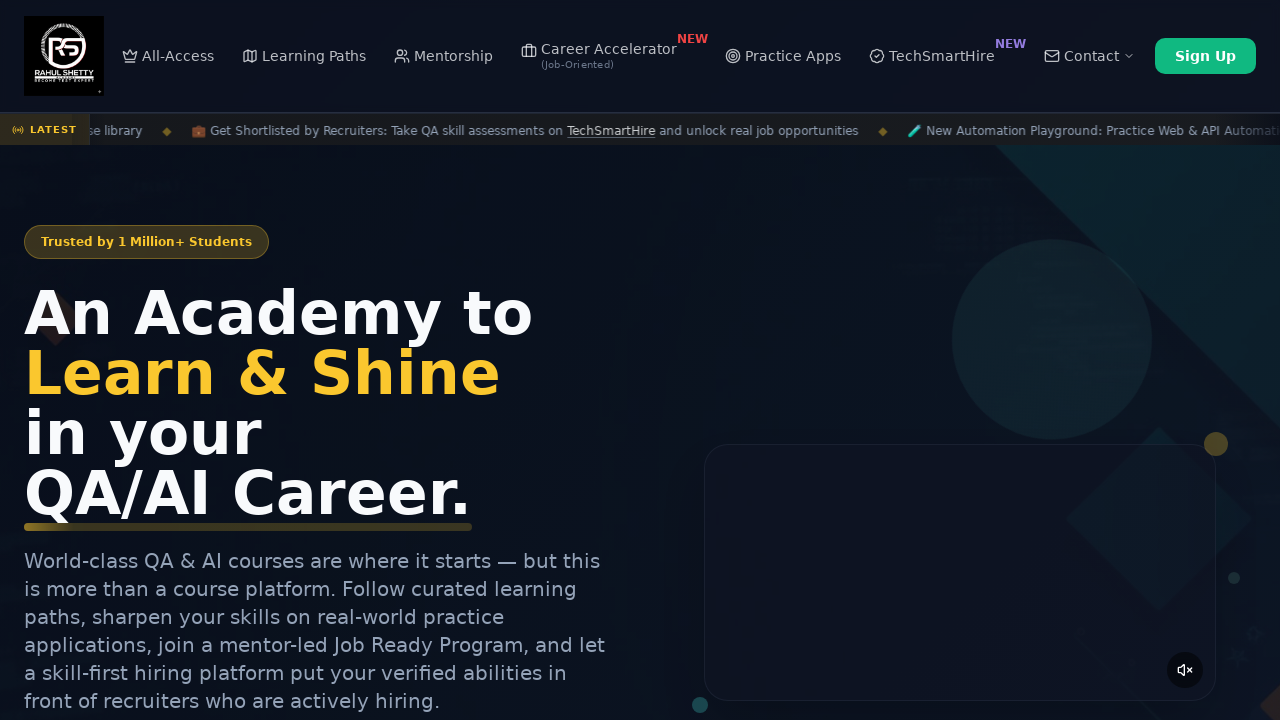

Printed page title to console: Rahul Shetty Academy | QA Automation, Playwright, AI Testing & Online Training
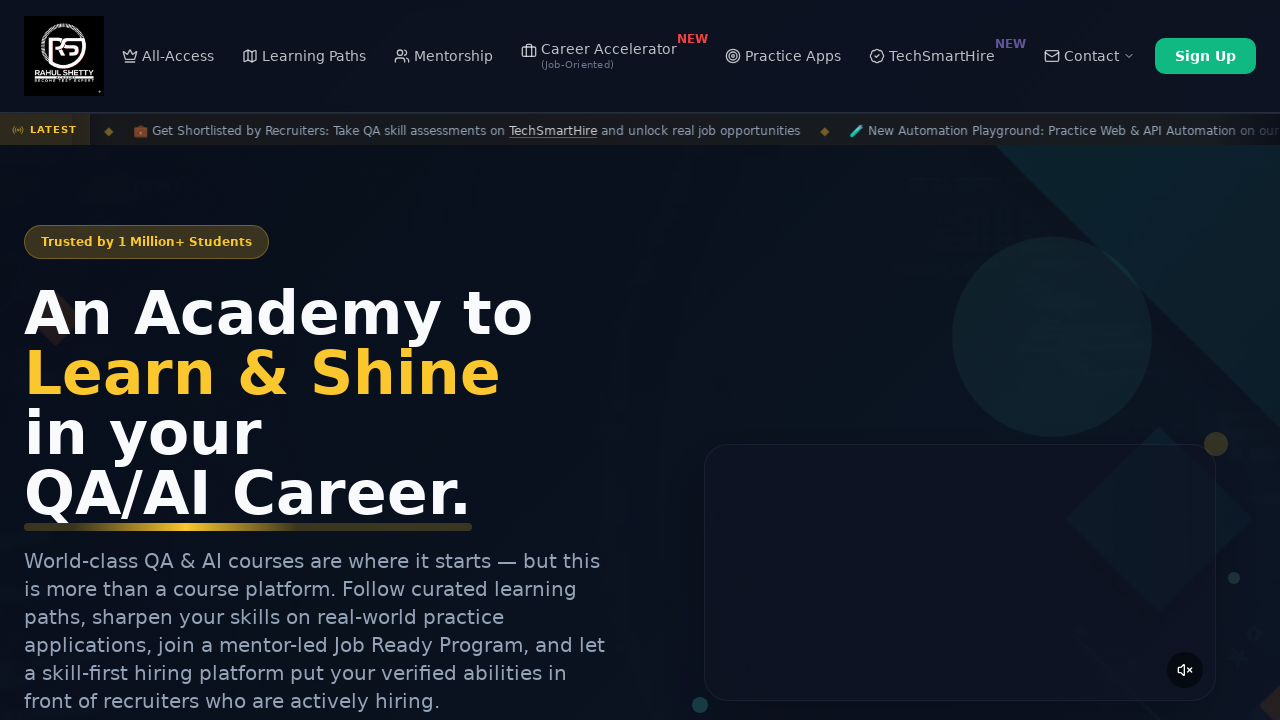

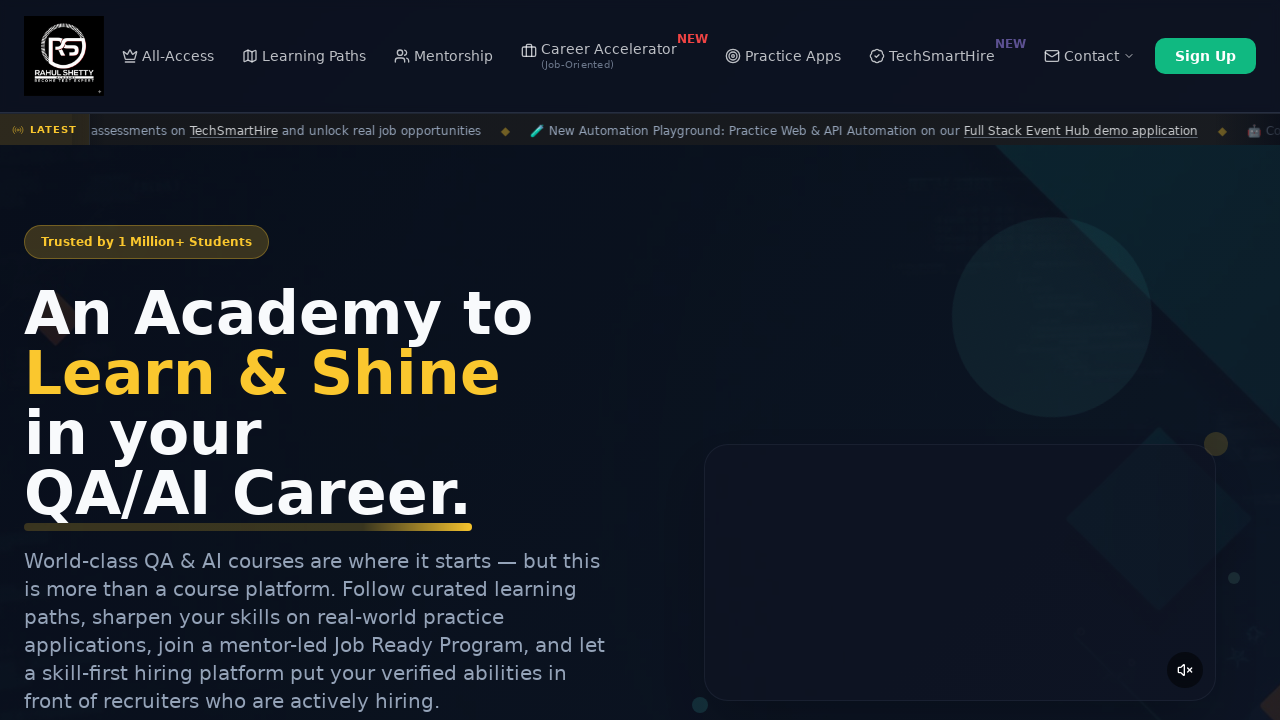